Fills the entire feedback form, submits it, clicks No on the confirmation page to go back, and verifies all previously entered data is still present in the form.

Starting URL: https://acctabootcamp.github.io/site/tasks/provide_feedback

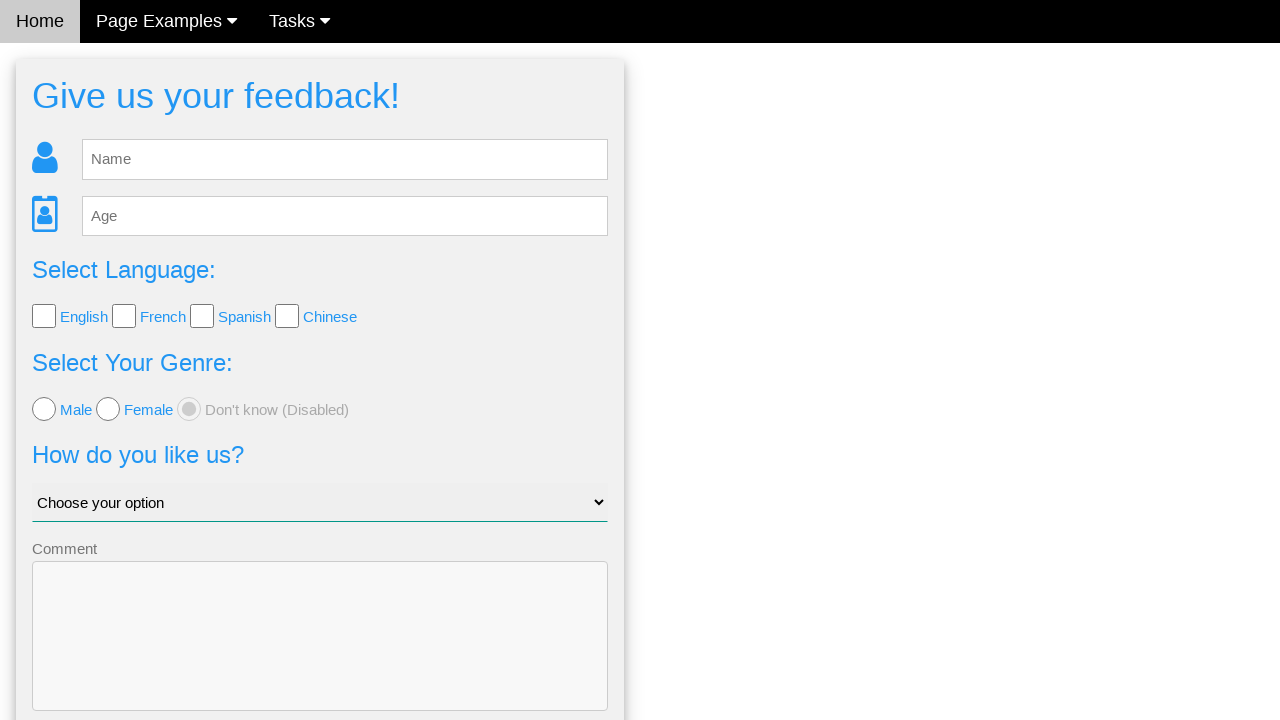

Feedback form loaded
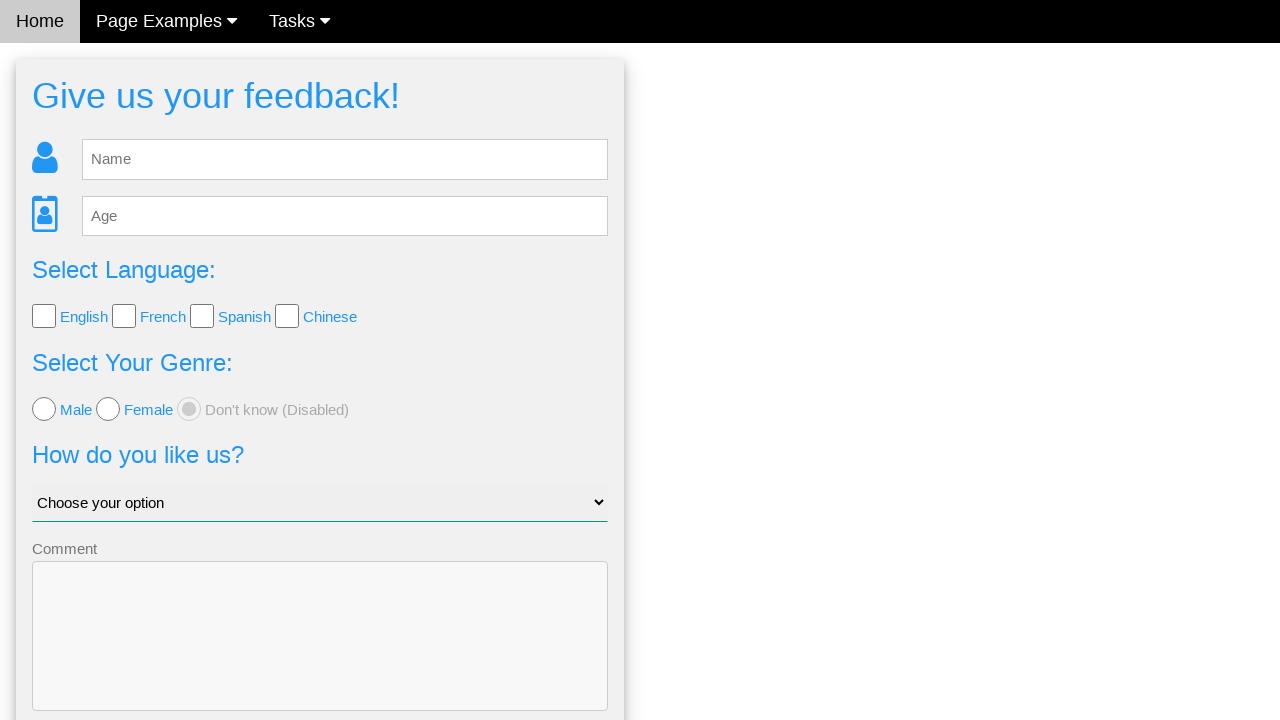

Filled name field with 'TestName' on input[name='name'], #name
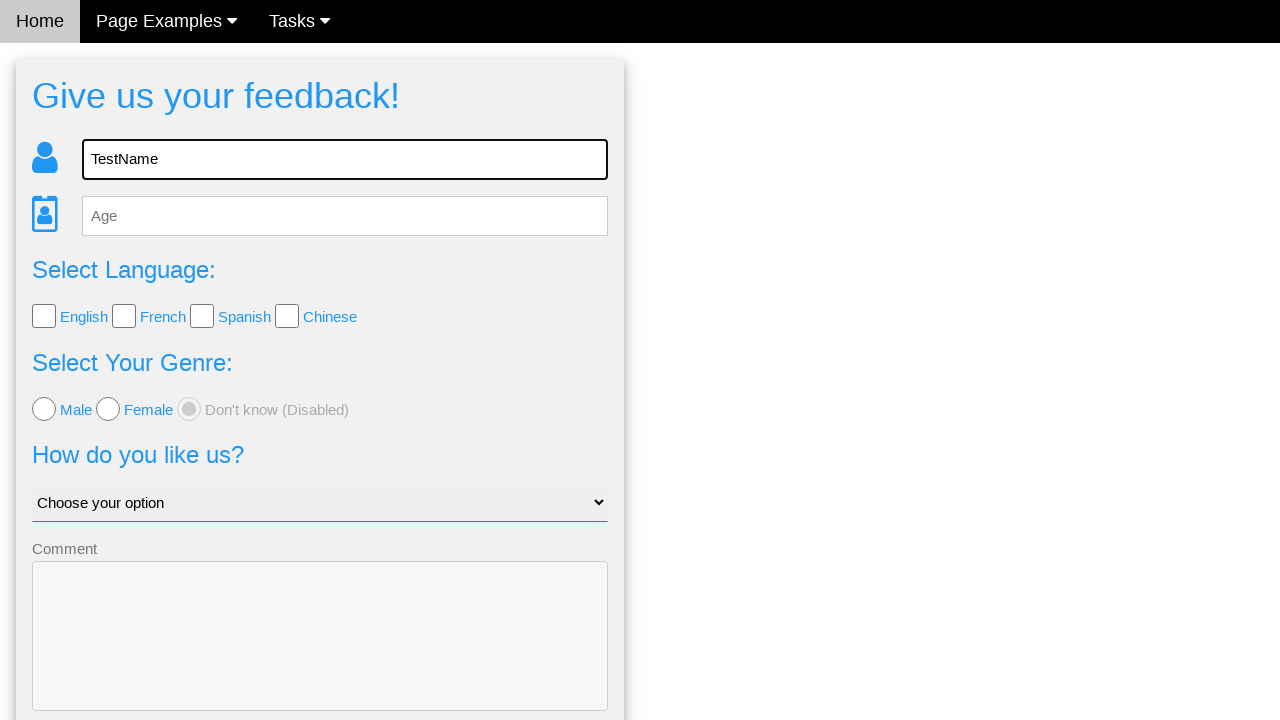

Filled age field with '80' on input[name='age'], #age
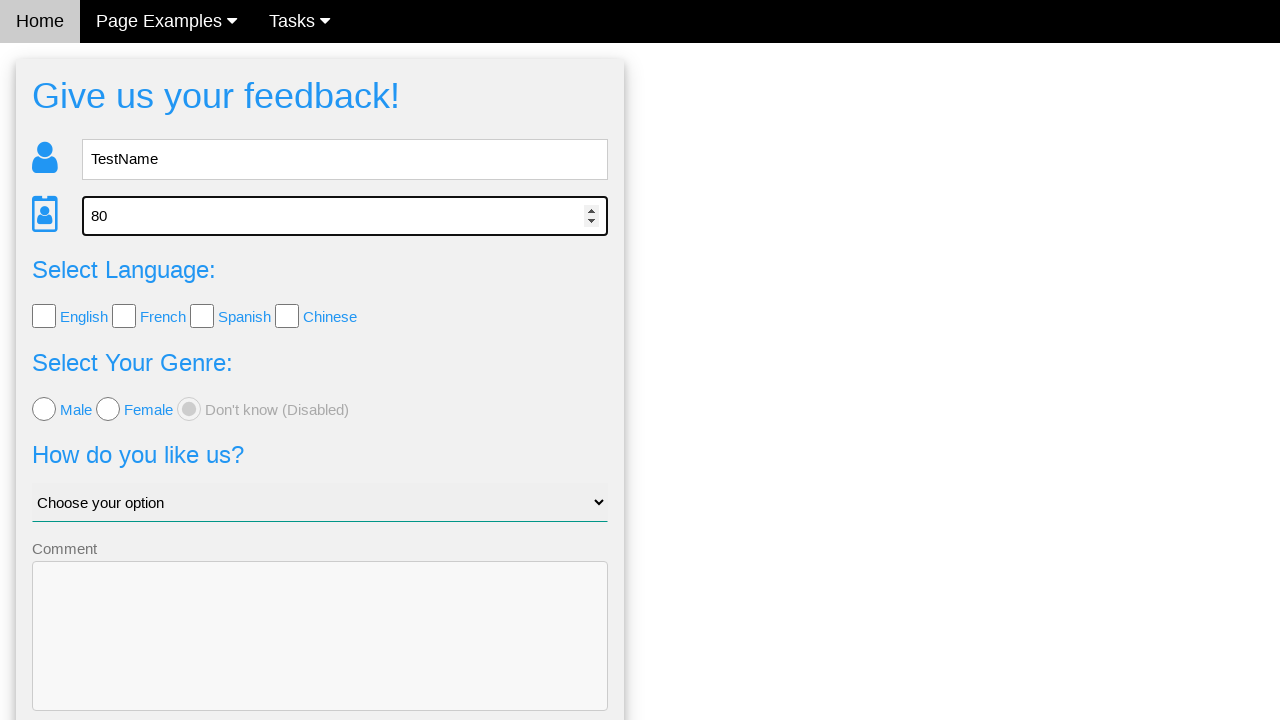

Checked third language checkbox option at (202, 316) on input[type='checkbox'] >> nth=2
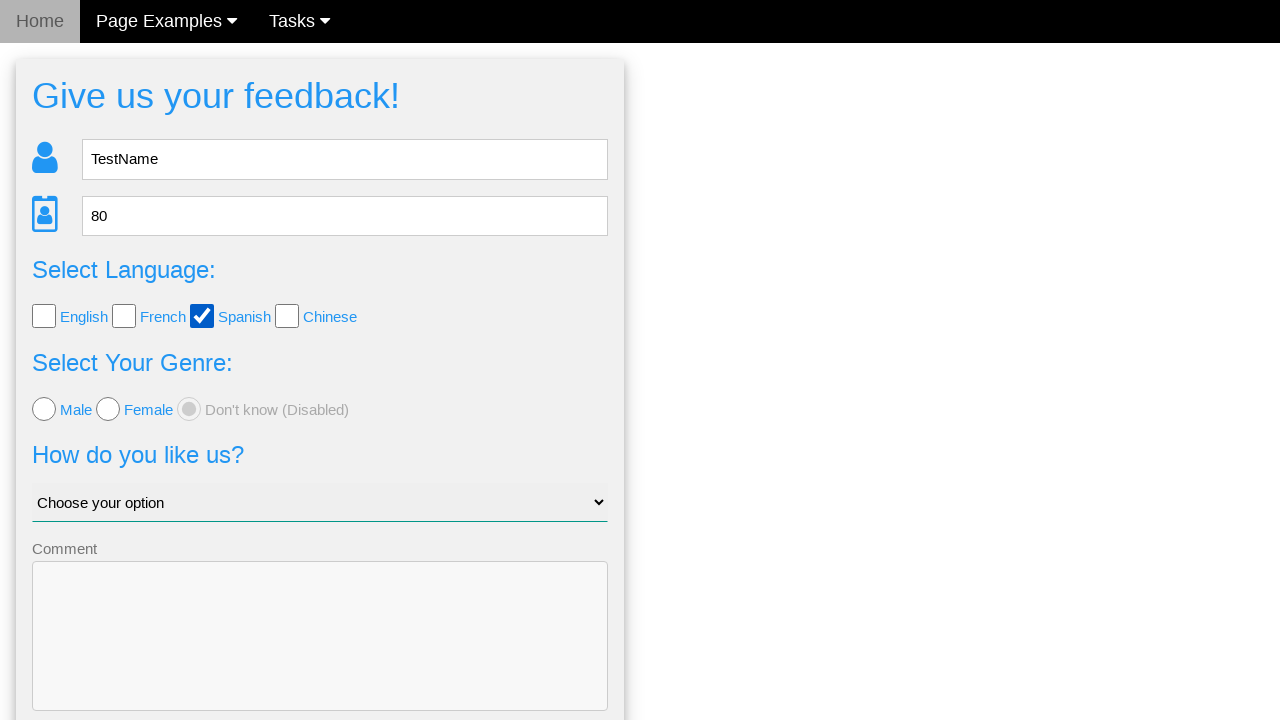

Selected first gender radio button option at (44, 409) on input[type='radio'][name='gender'] >> nth=0
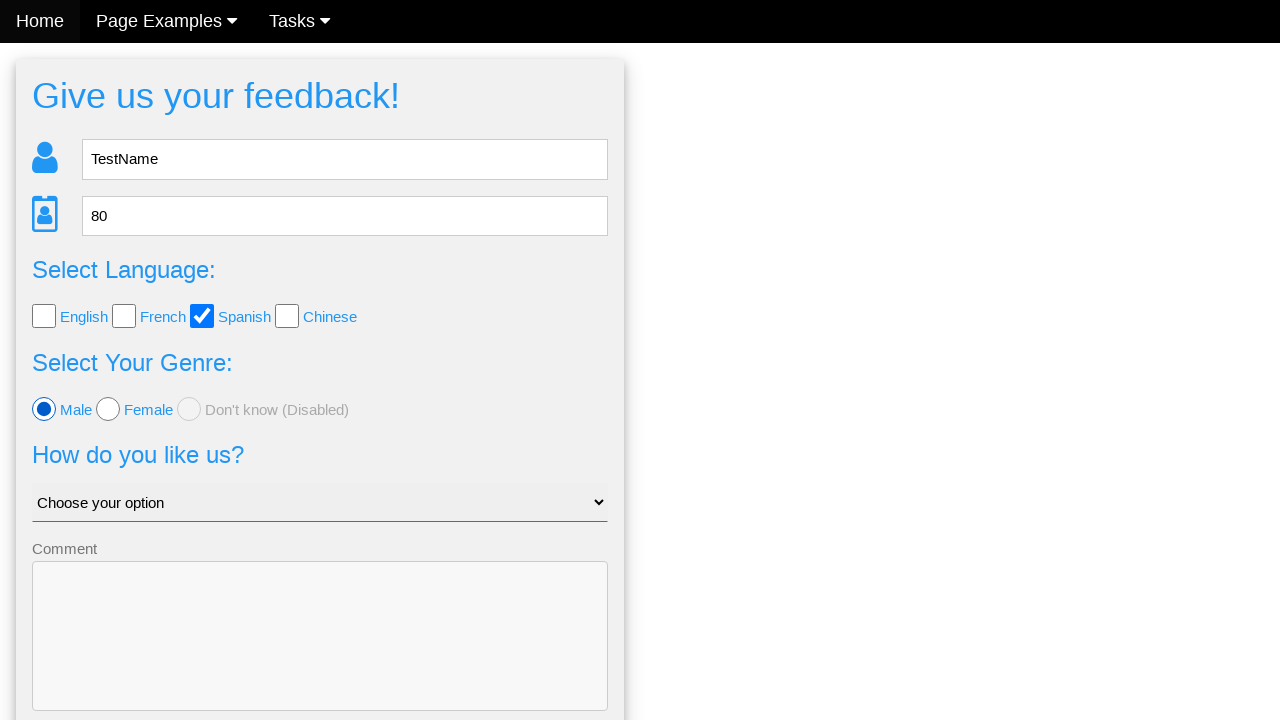

Selected third opinion dropdown option on select
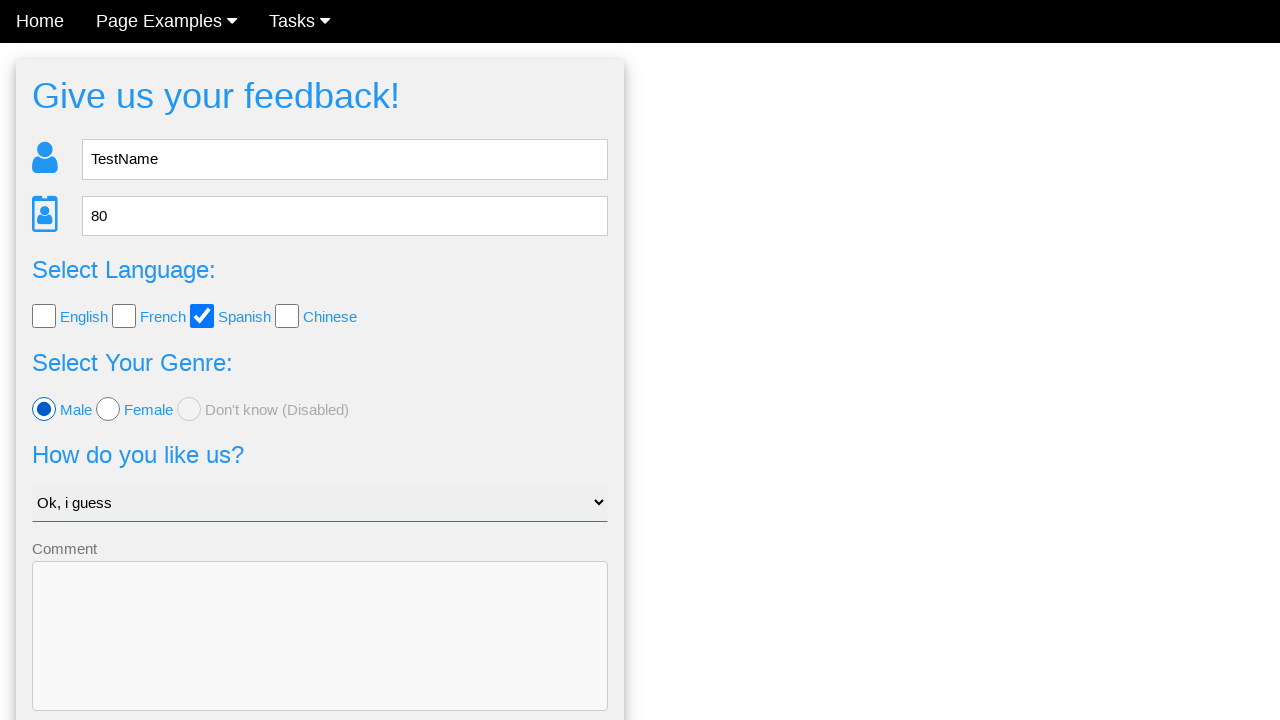

Filled comment field with 'TestComment' on textarea, input[name='comment'], #comment
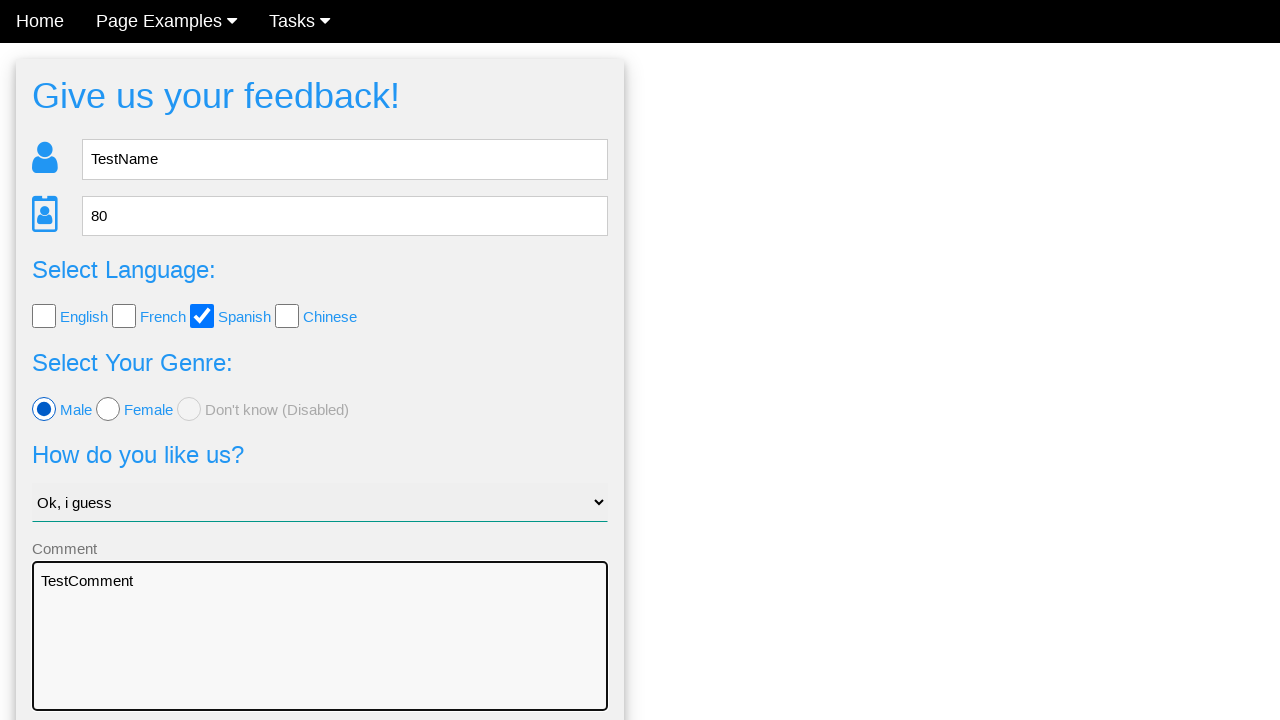

Clicked submit button to submit feedback form at (320, 656) on button[type='submit'], input[type='submit']
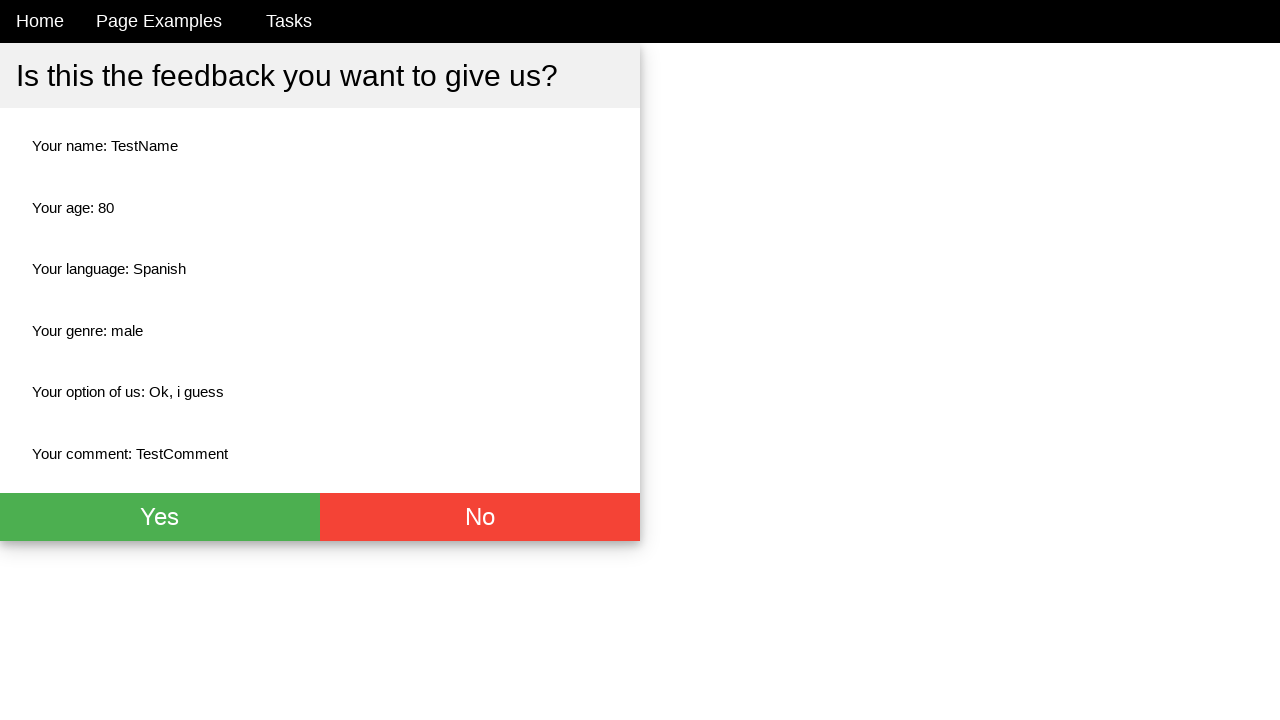

Confirmation page appeared with No button
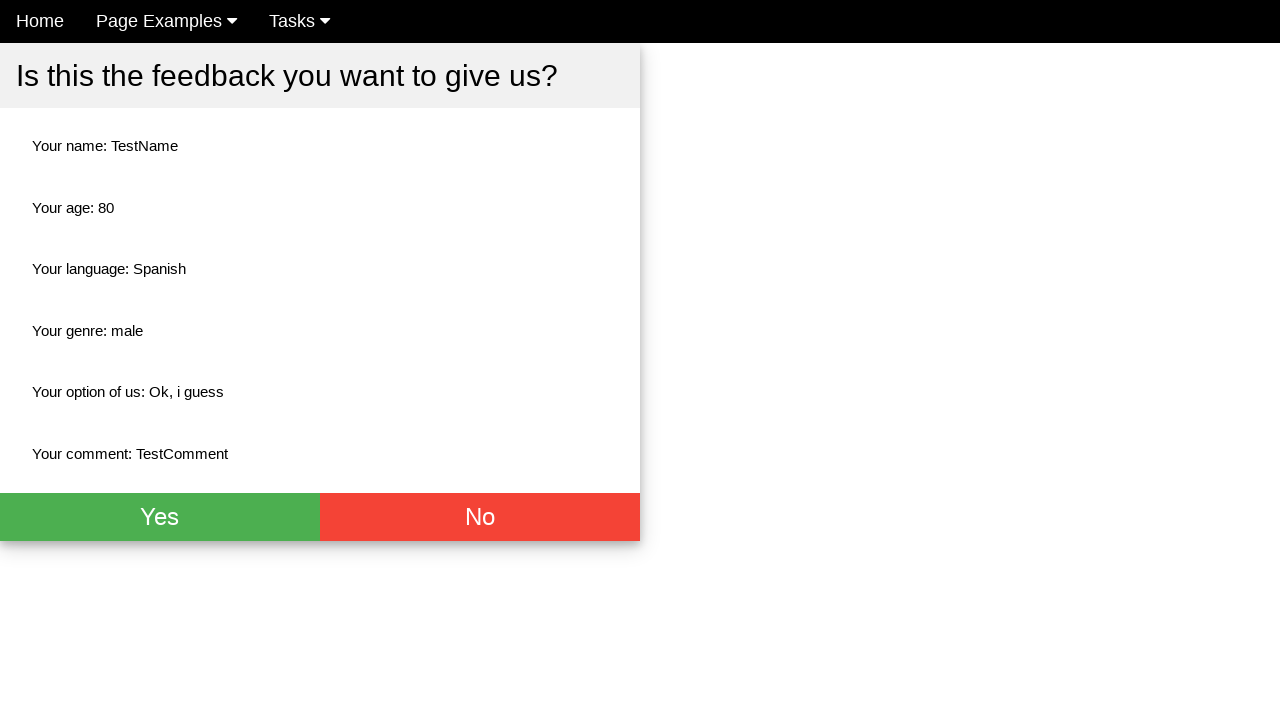

Clicked No button to return to feedback form at (480, 517) on text=No
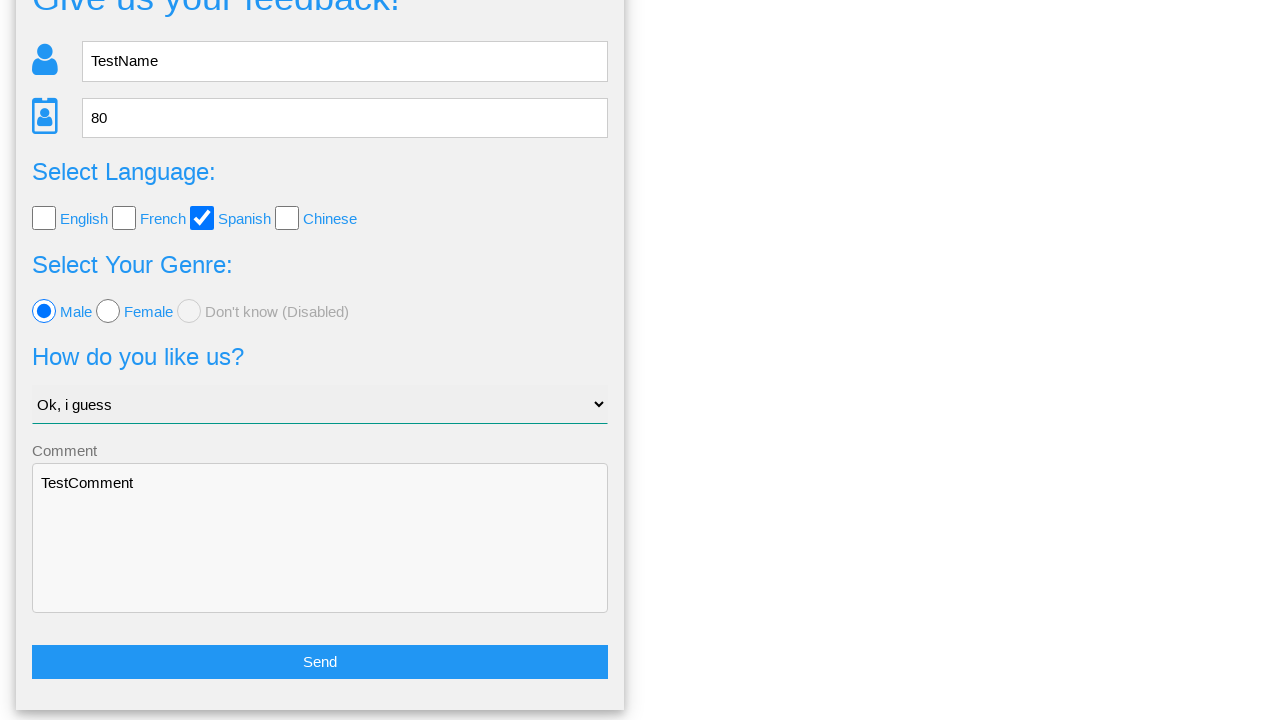

Feedback form reloaded after clicking No
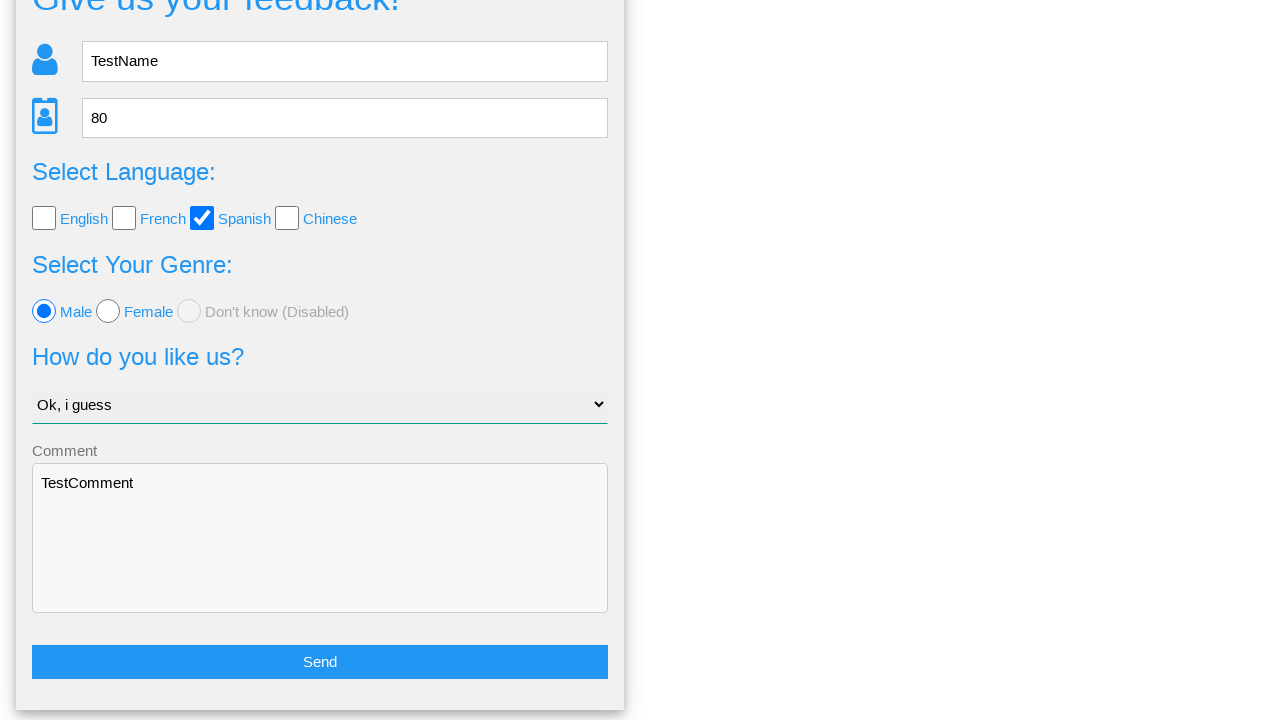

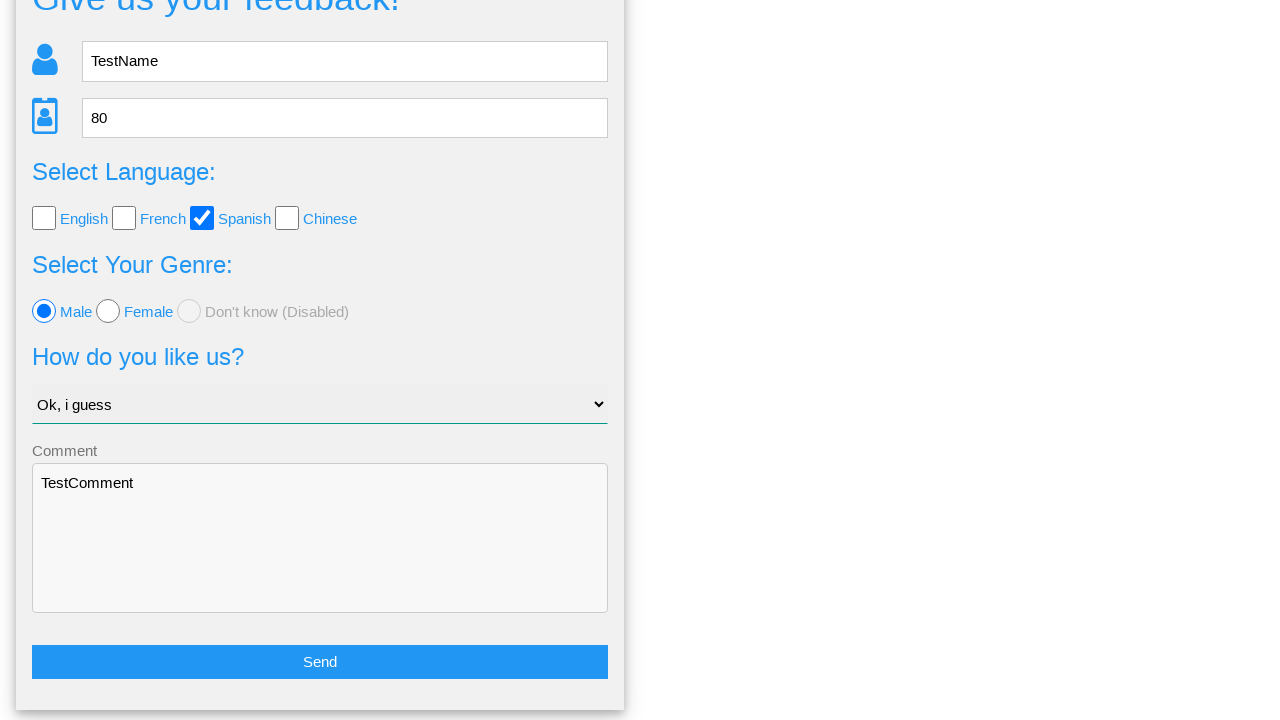